Tests cookie management functionality by adding, updating, and deleting a language preference cookie, refreshing the page between operations to verify cookie persistence

Starting URL: https://testerautomatyczny2023.github.io/CookieTesting/index.html

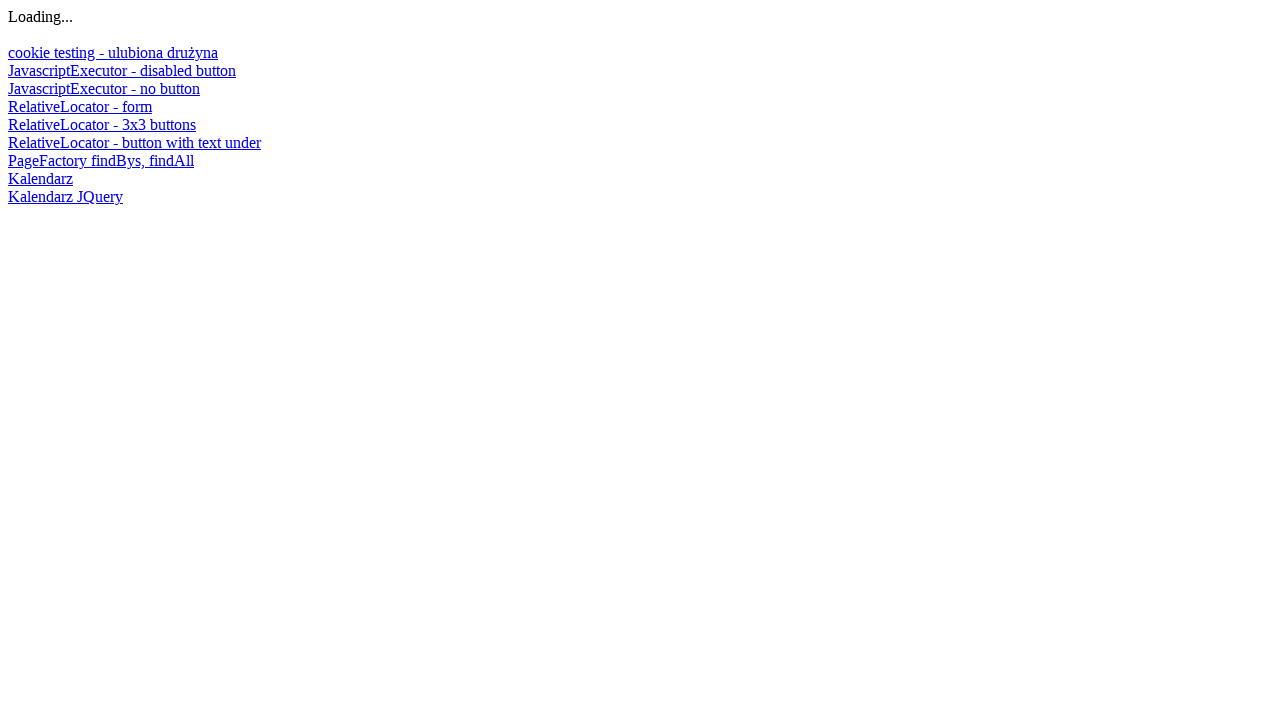

Added PL language cookie
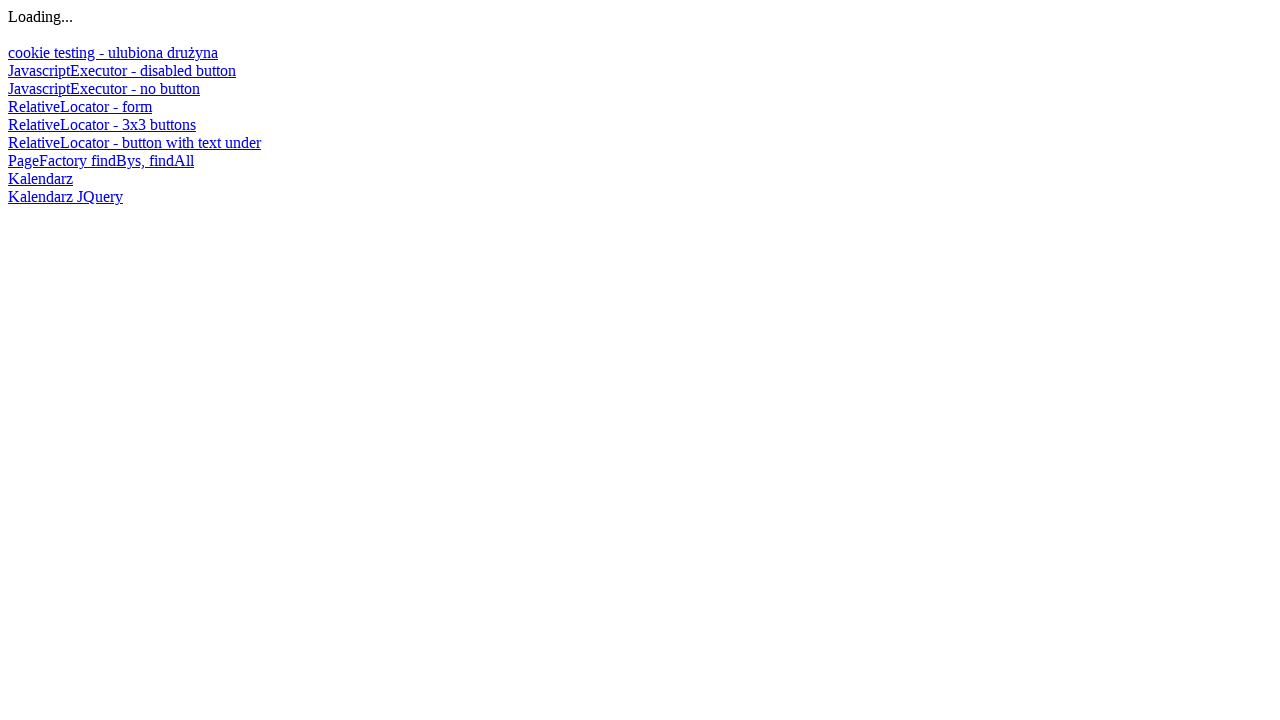

Reloaded page to verify PL cookie persistence
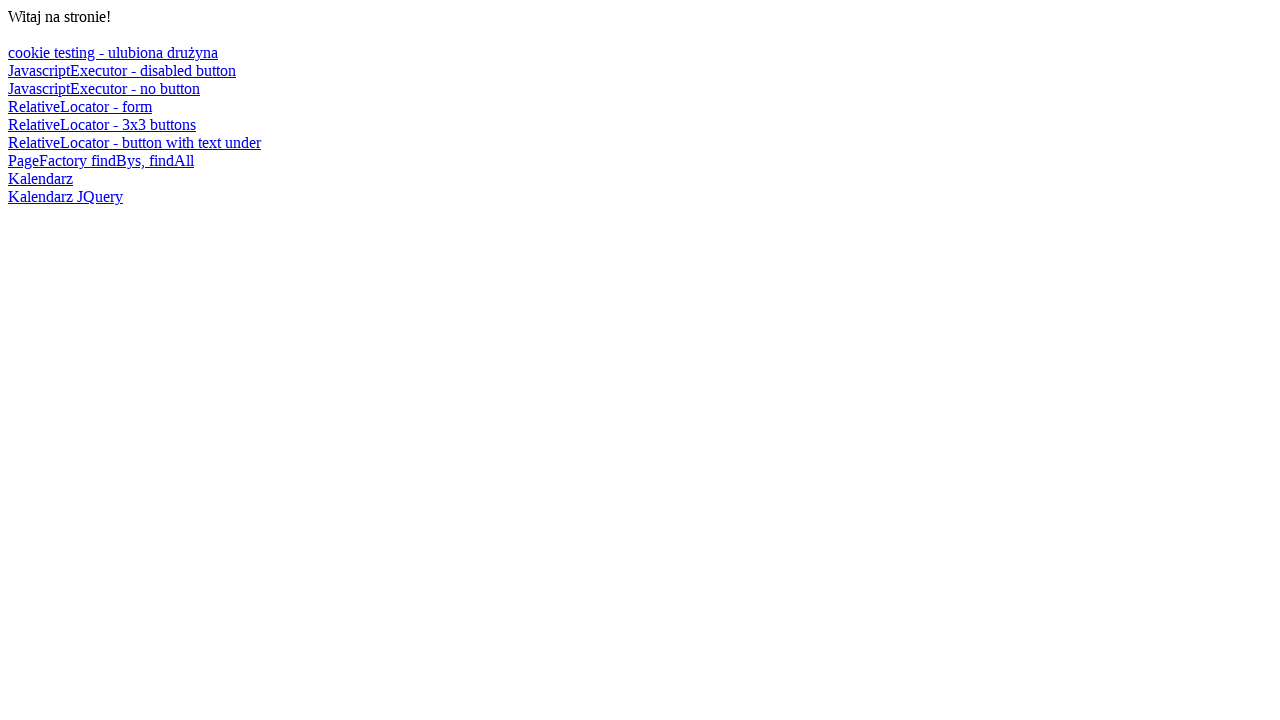

Updated language cookie to EN
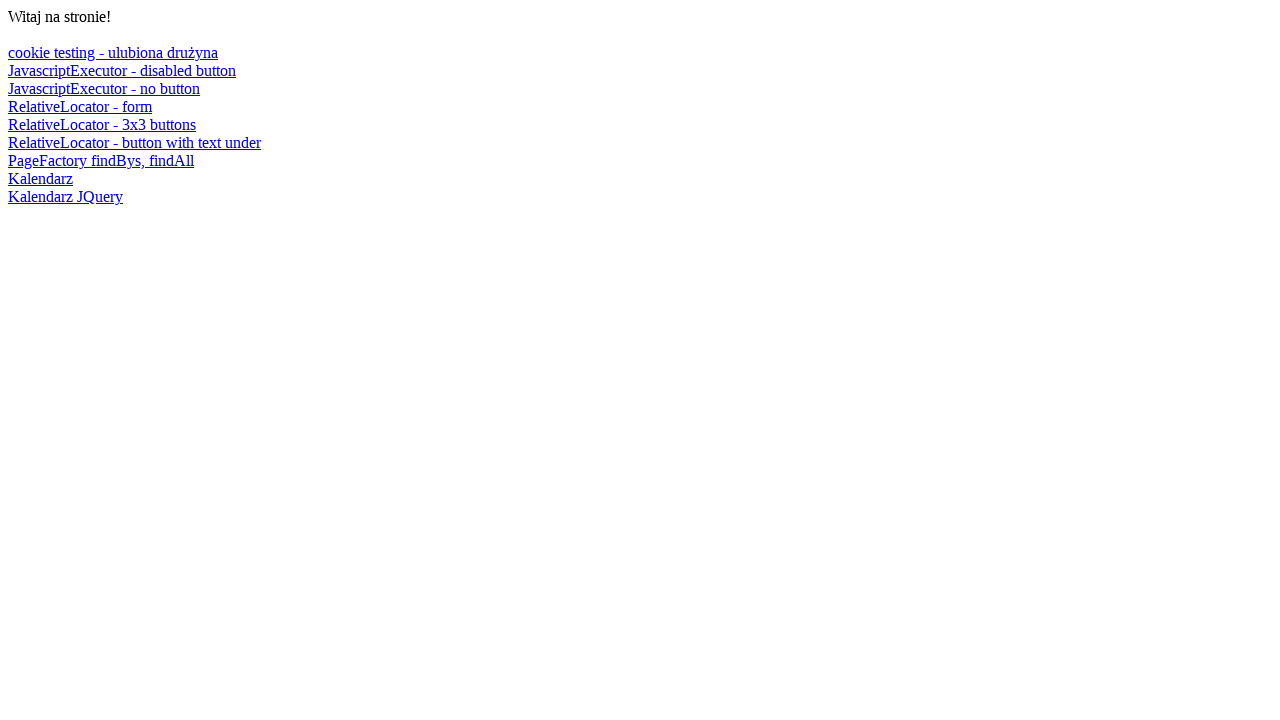

Reloaded page to verify EN cookie update
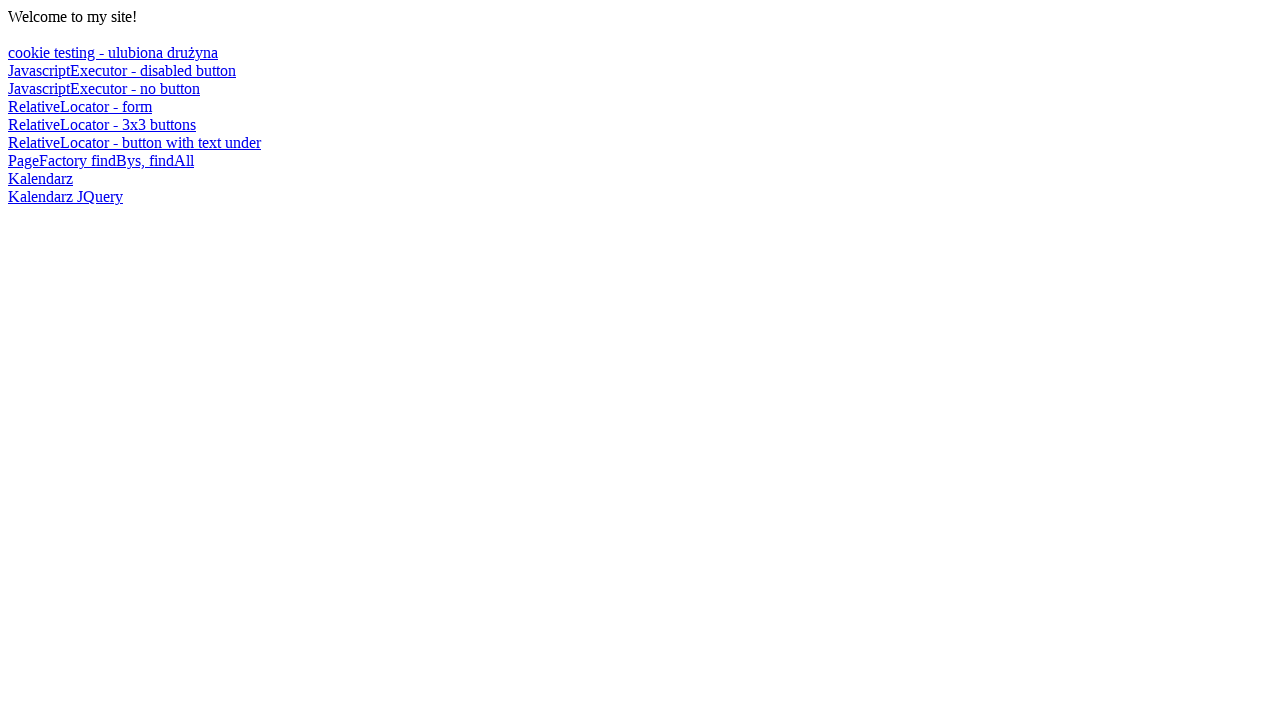

Updated language cookie to DE
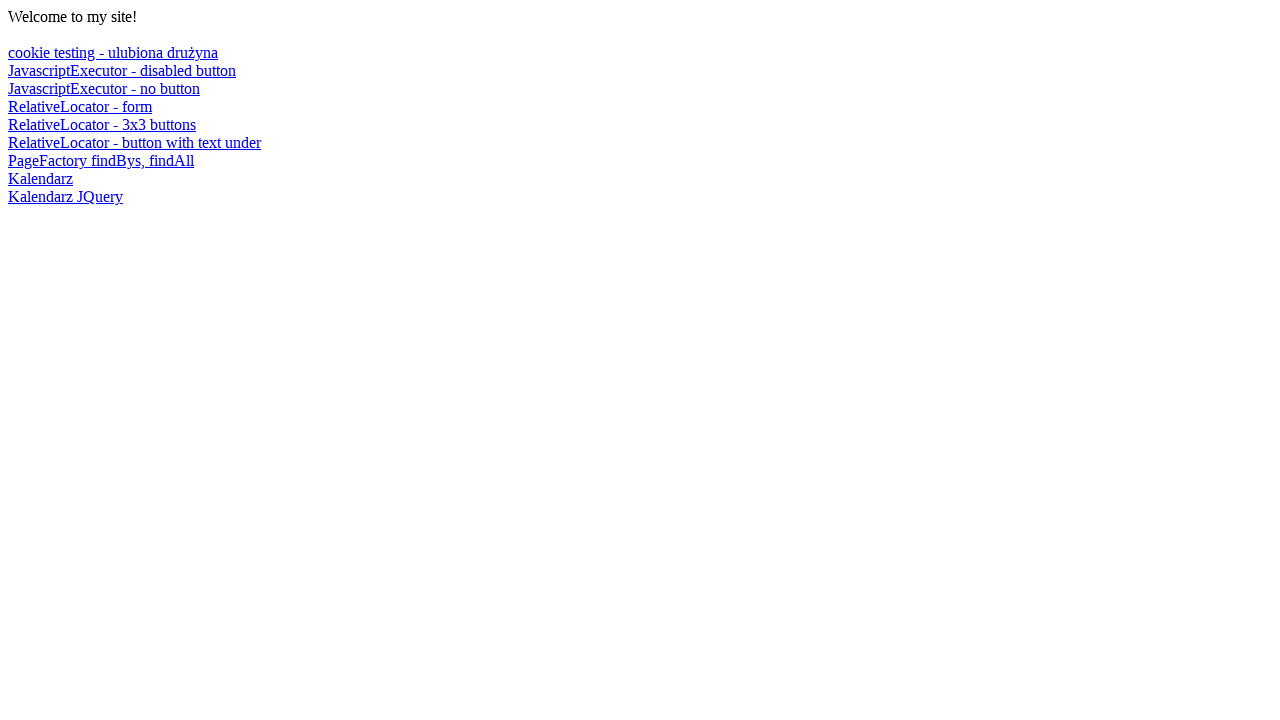

Reloaded page to verify DE cookie update
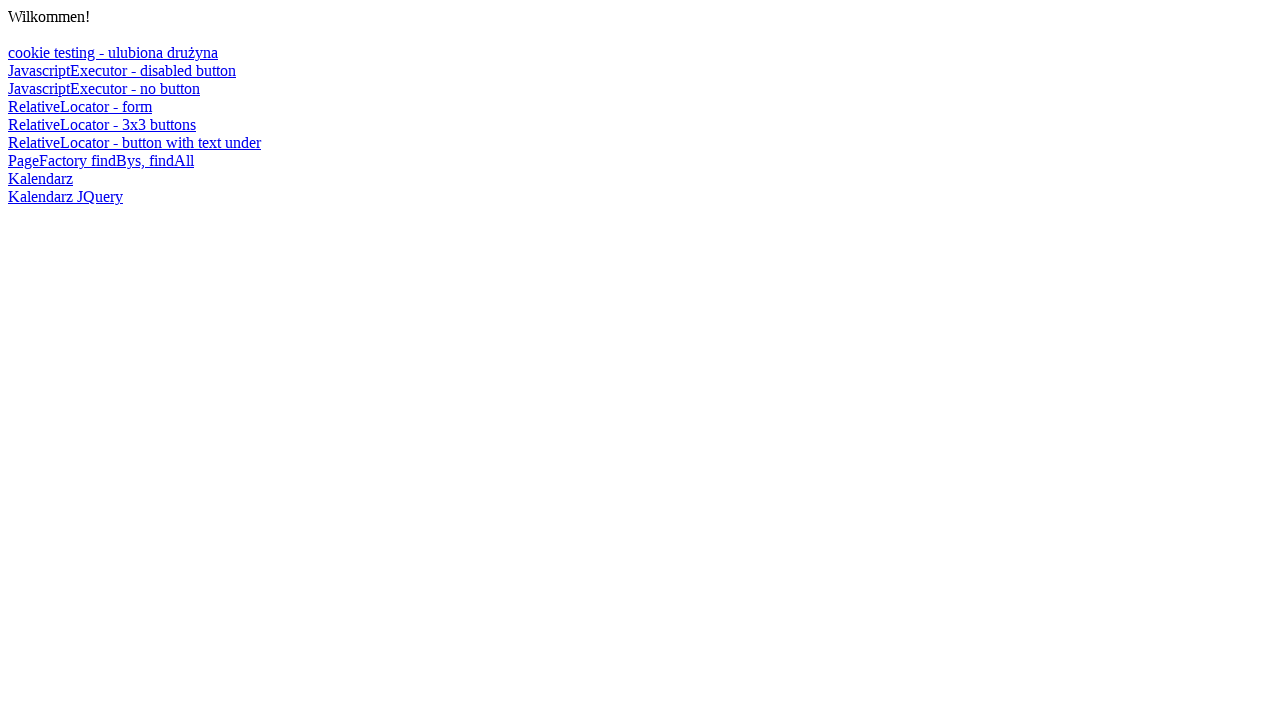

Cleared the lang cookie
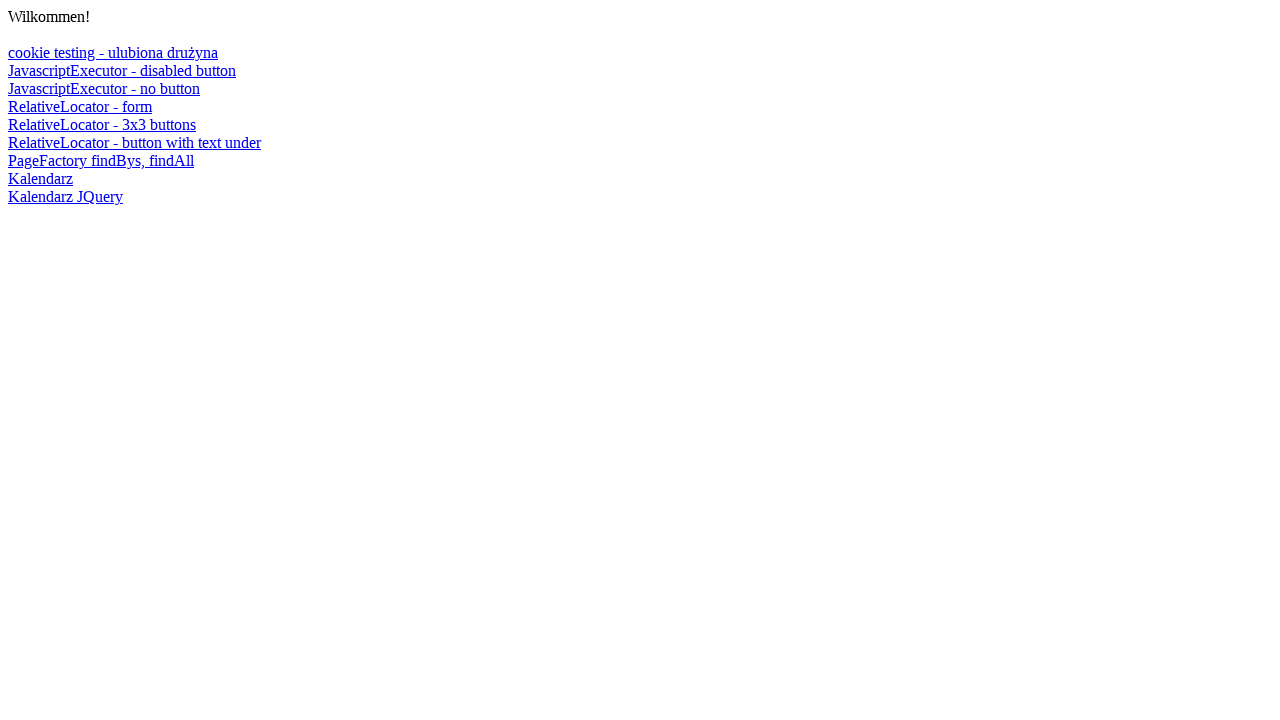

Reloaded page to verify lang cookie deletion
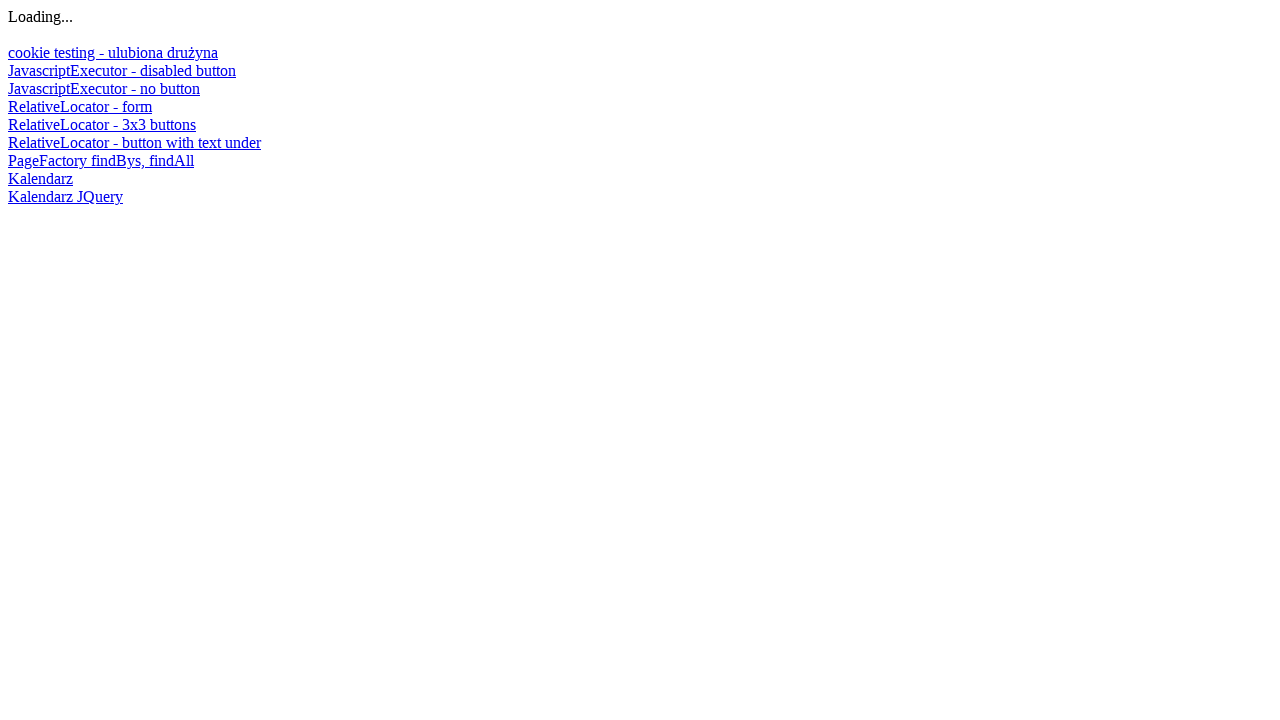

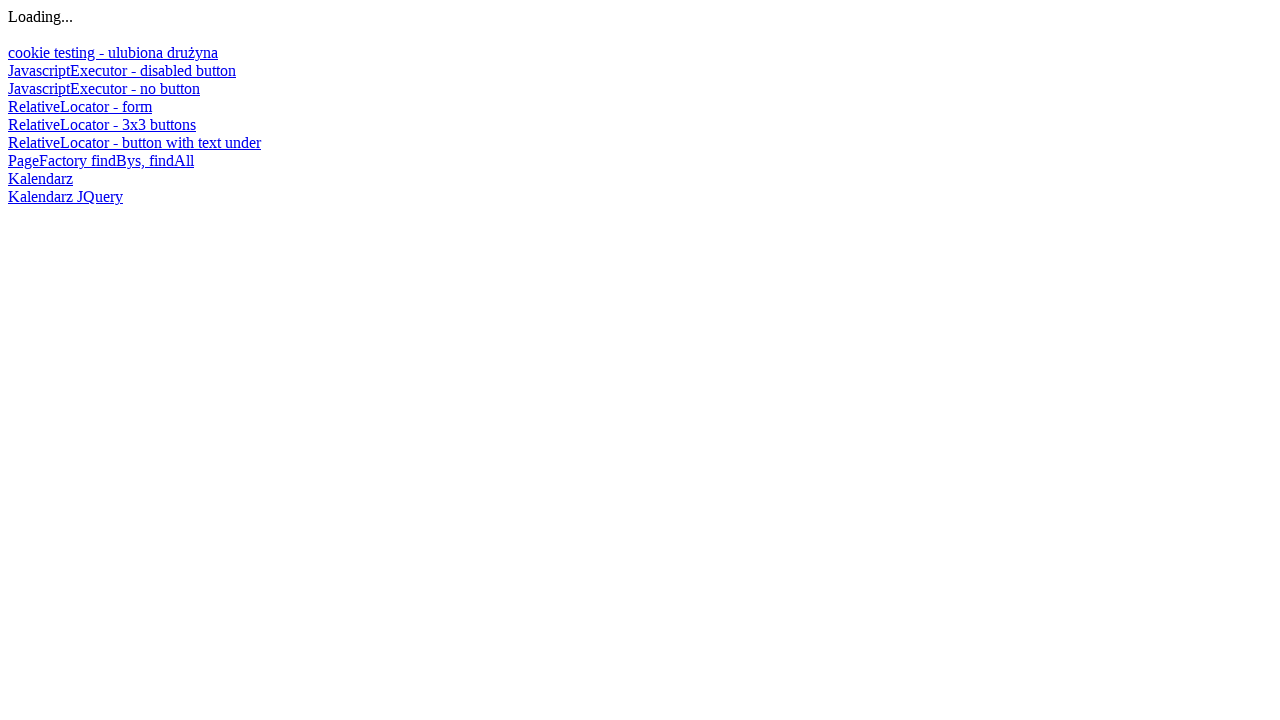